Simple navigation test that opens the Test Otomasyonu website

Starting URL: https://www.testotomasyonu.com

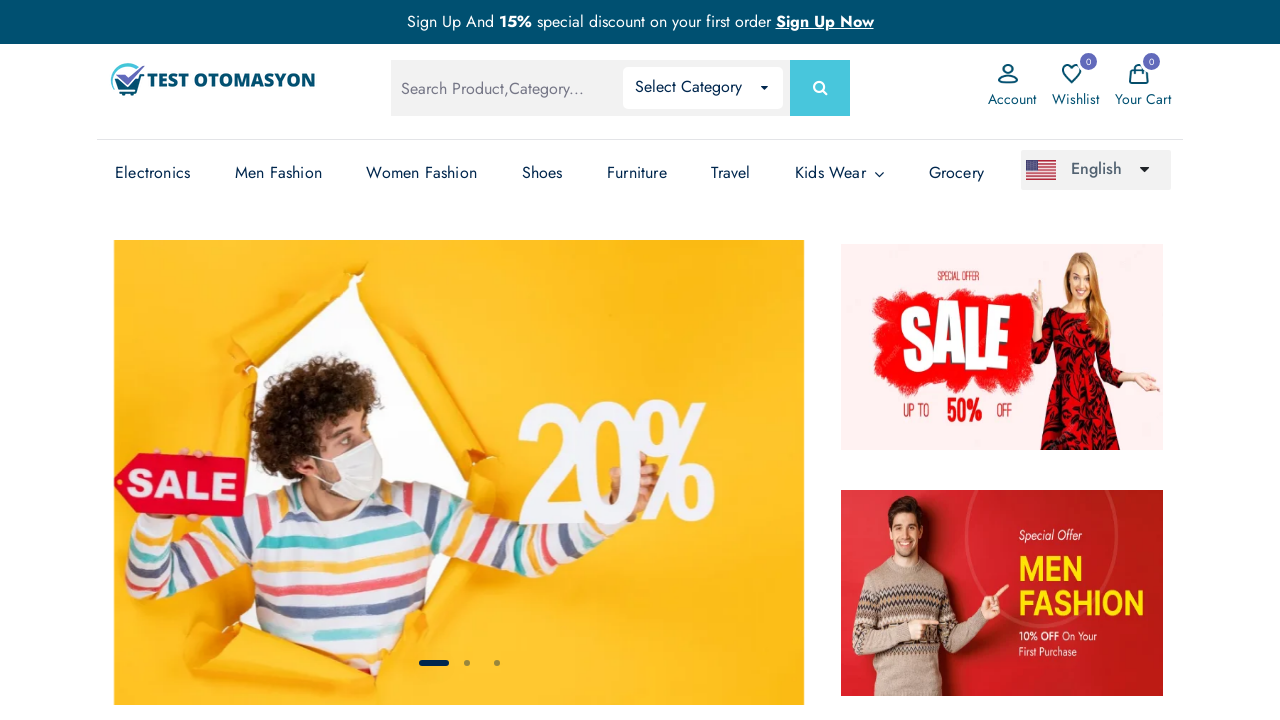

Waited for page to reach domcontentloaded state on https://www.testotomasyonu.com
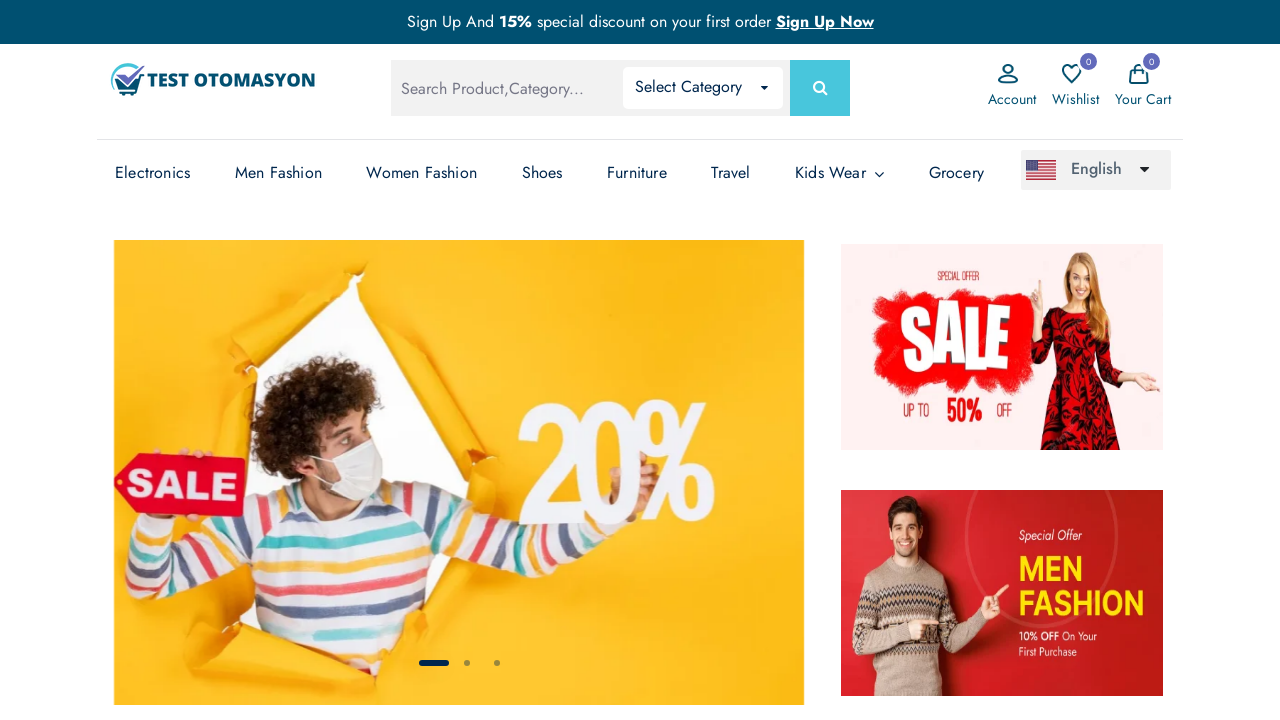

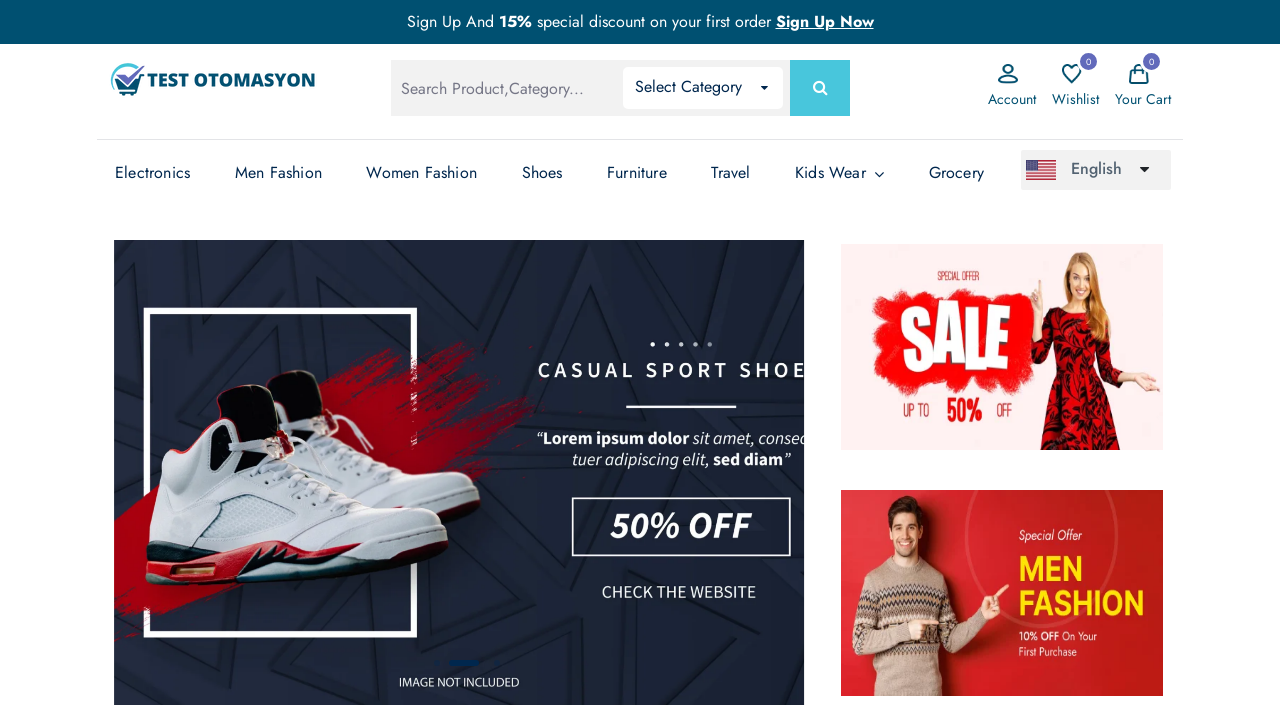